Tests user registration form by clicking register link and filling out account creation fields including name, email, and phone number

Starting URL: https://rahulshettyacademy.com/client/

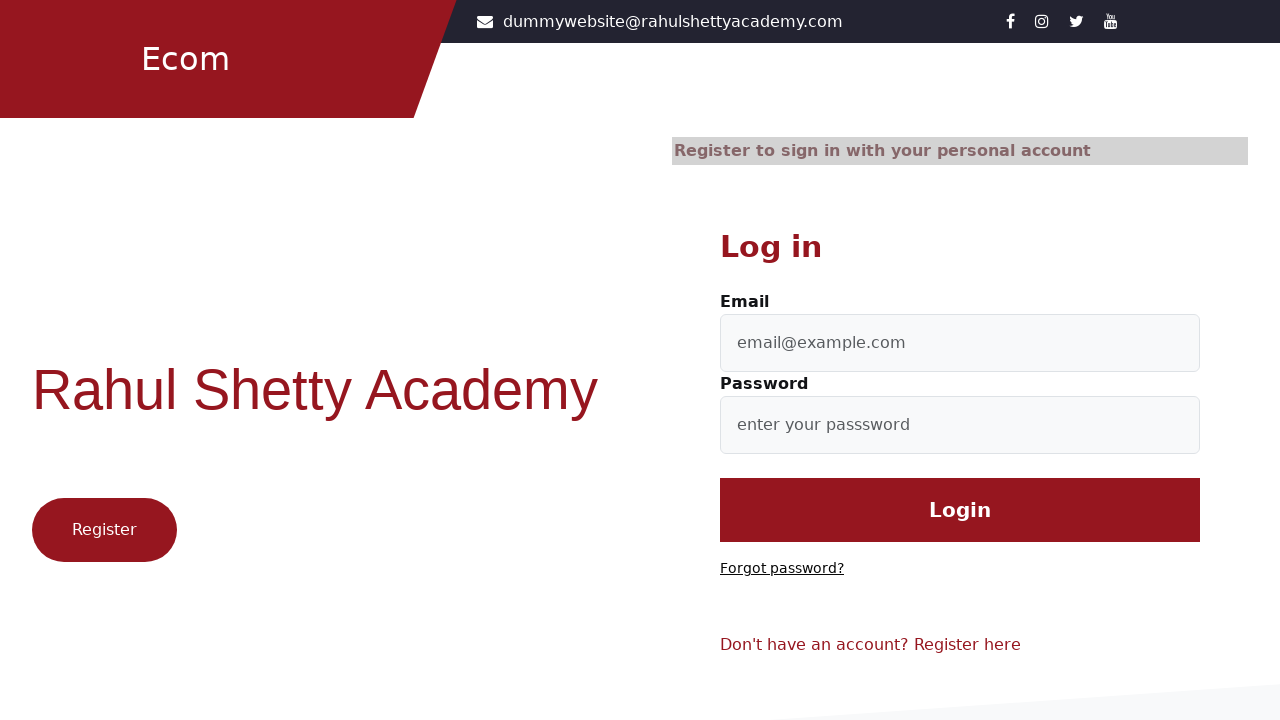

Clicked Register link to open account creation form at (104, 530) on xpath=//a[text()='Register']
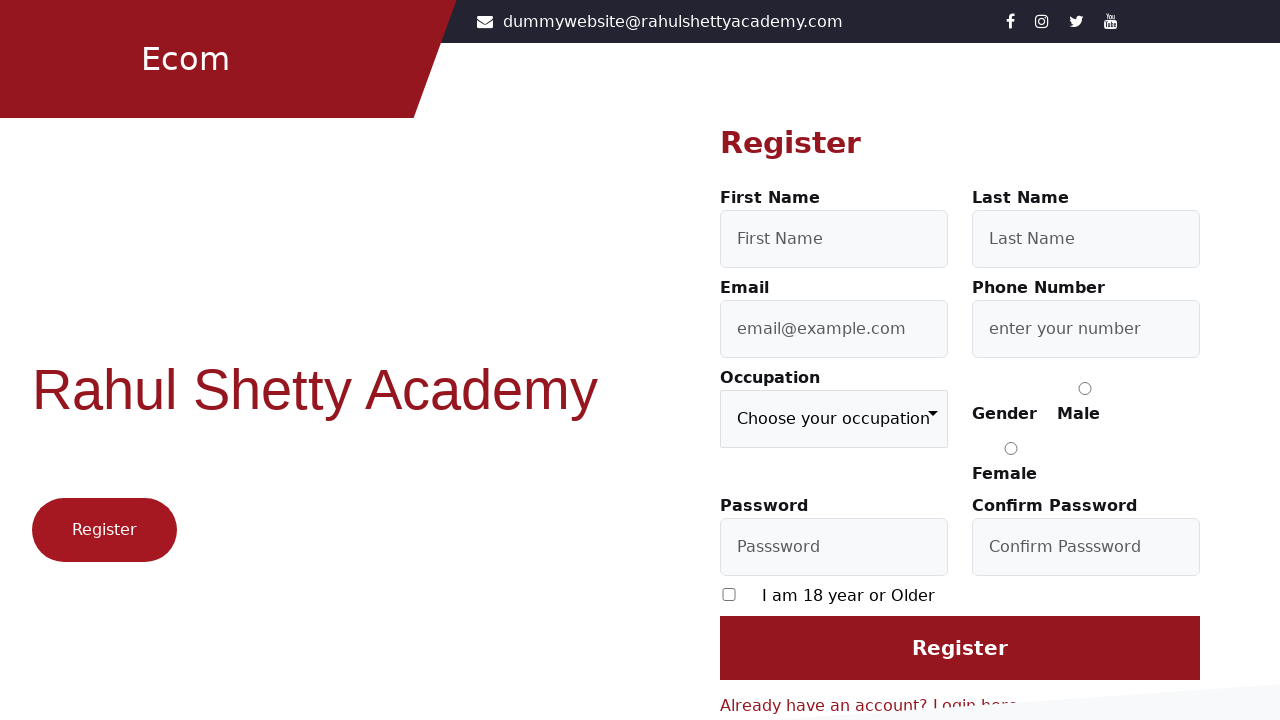

Filled first name field with 'Michael' on //input[@formcontrolname='firstName']
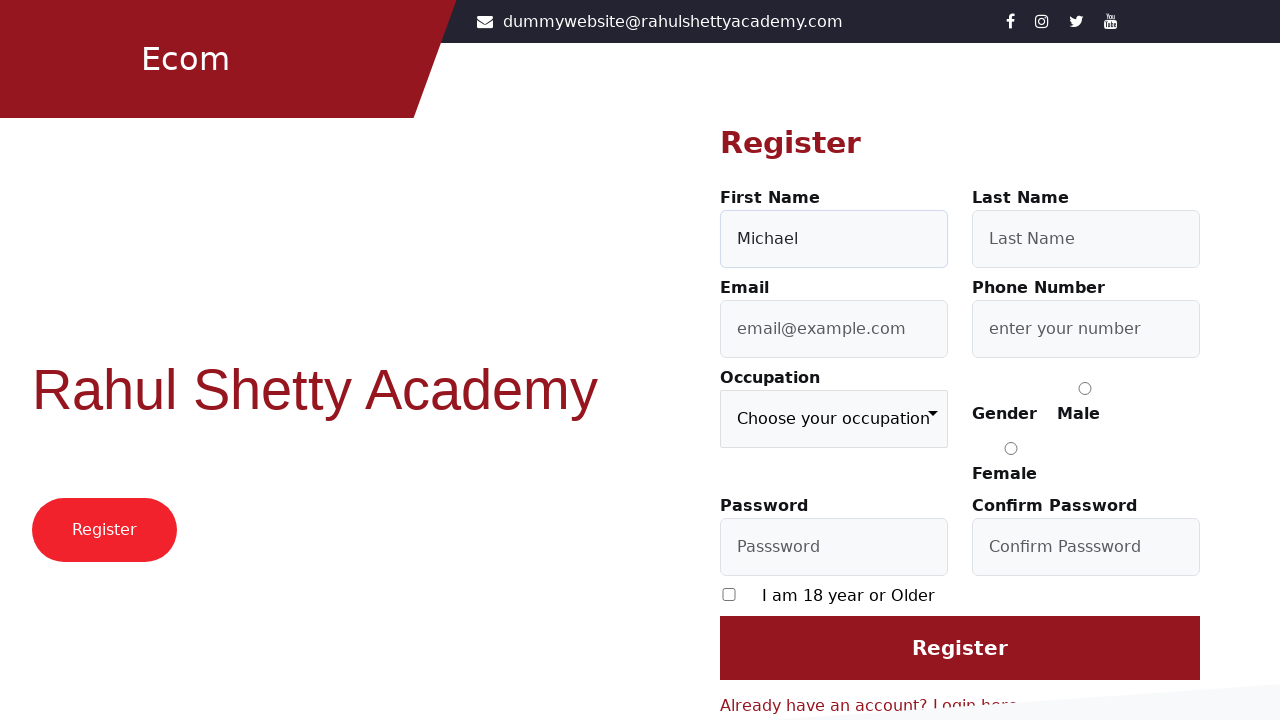

Filled last name field with 'Johnson' on //input[@formcontrolname='lastName']
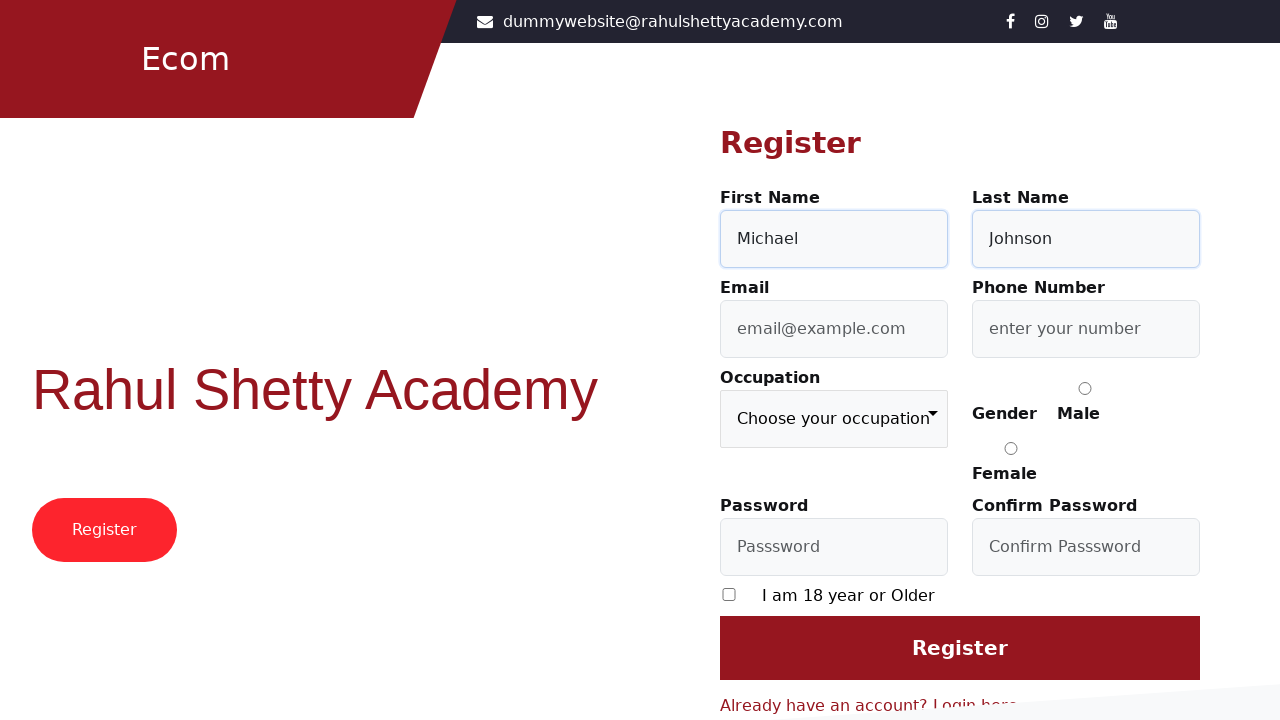

Filled email field with 'mjohnson847@gmail.com' on input#userEmail
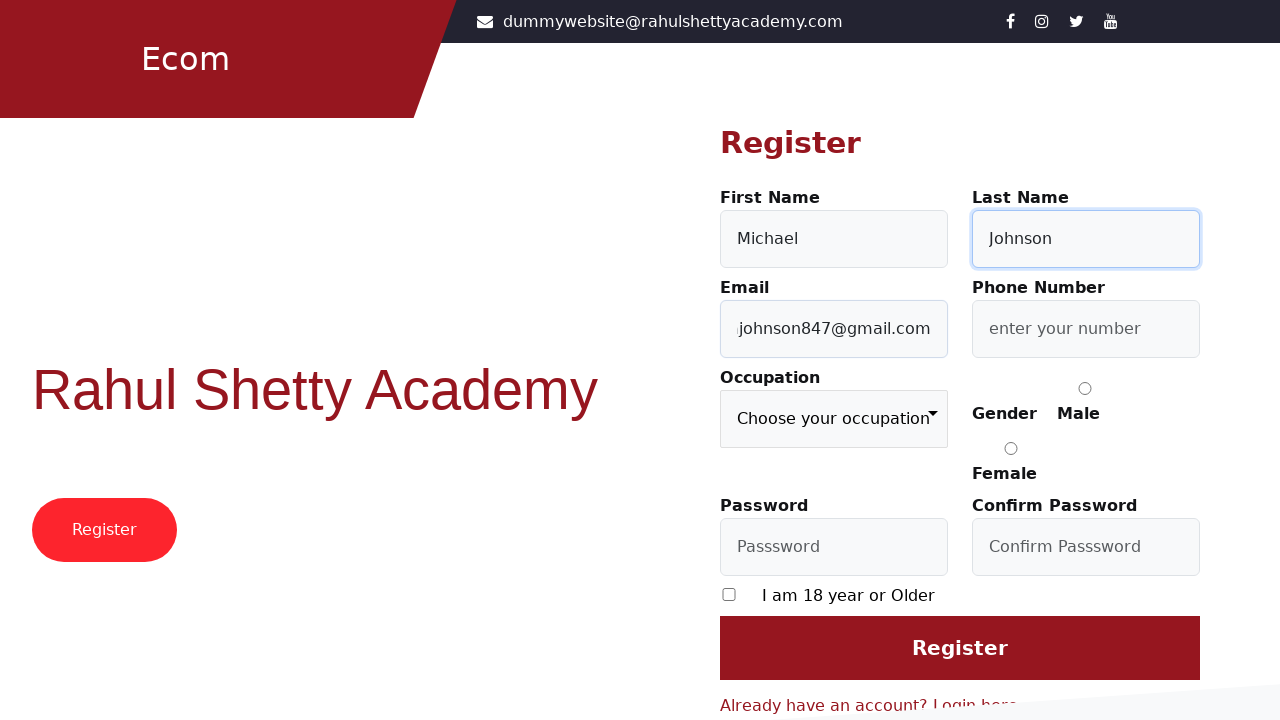

Filled phone number field with '7259384621' on input[id='userMobile']
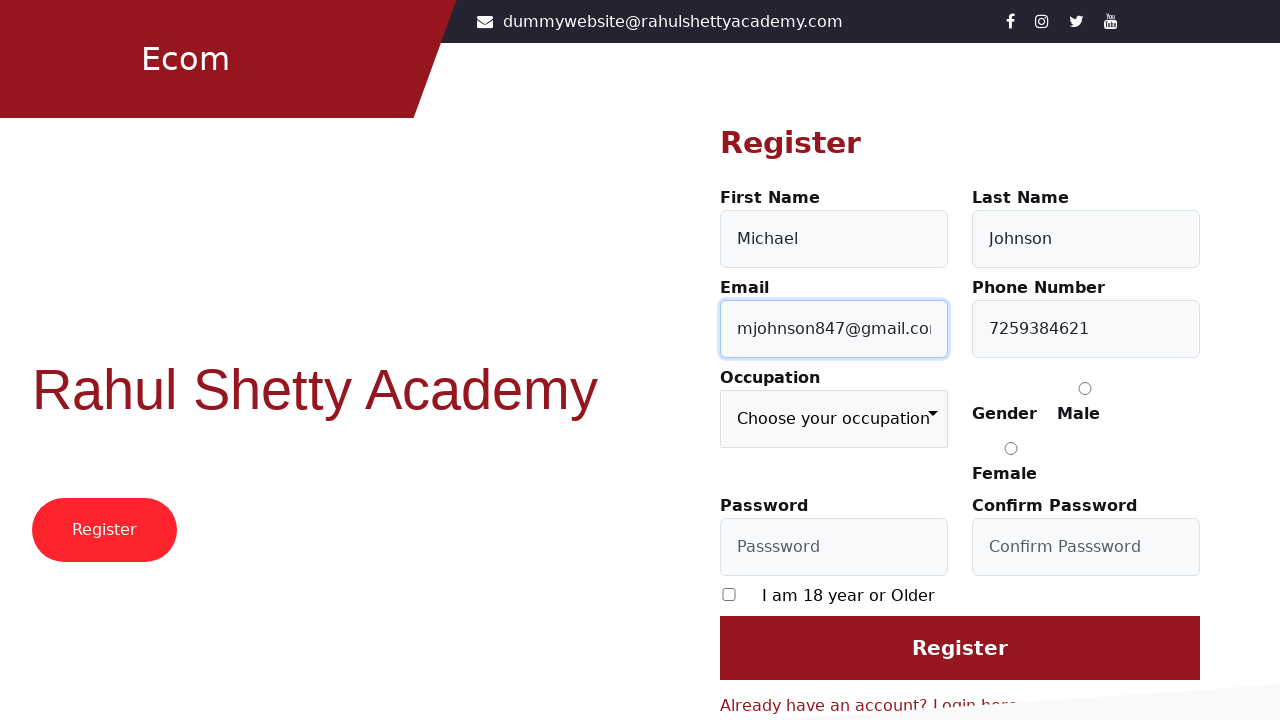

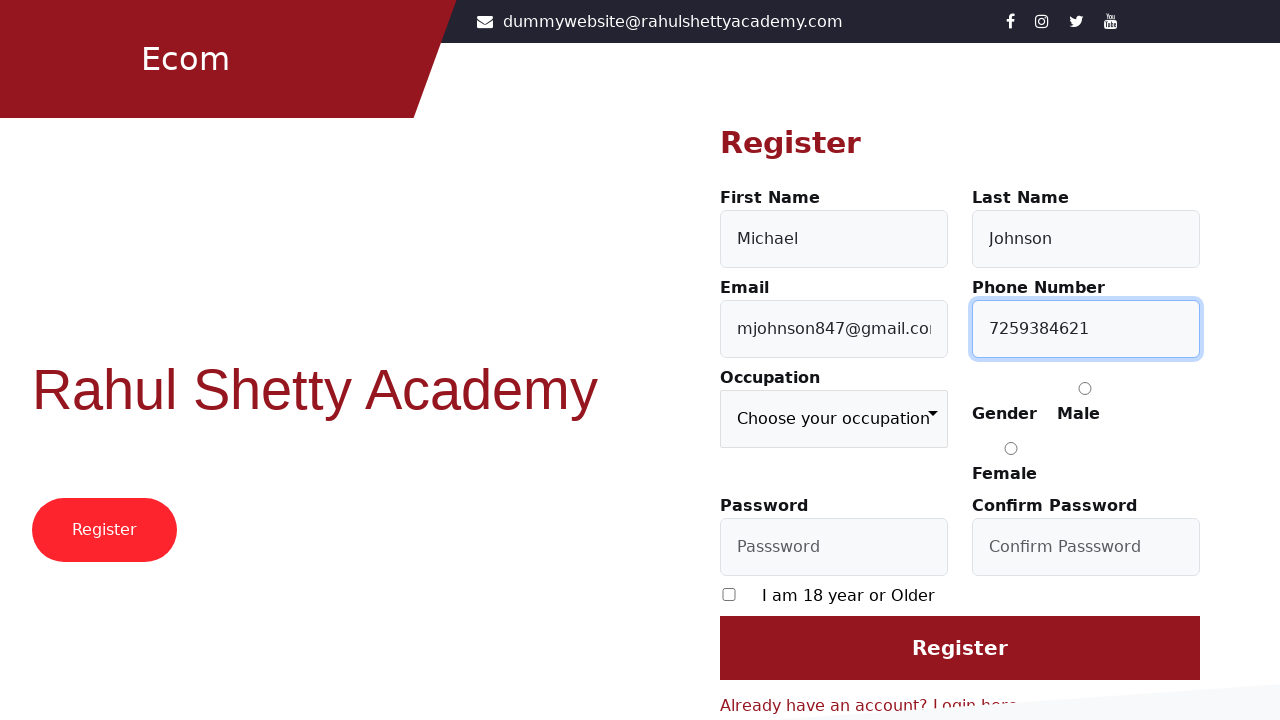